Tests basic iframe navigation by switching between nested iframes, asserting text content at each level, and highlighting elements within frames.

Starting URL: https://seleniumbase.io/w3schools/iframes.html

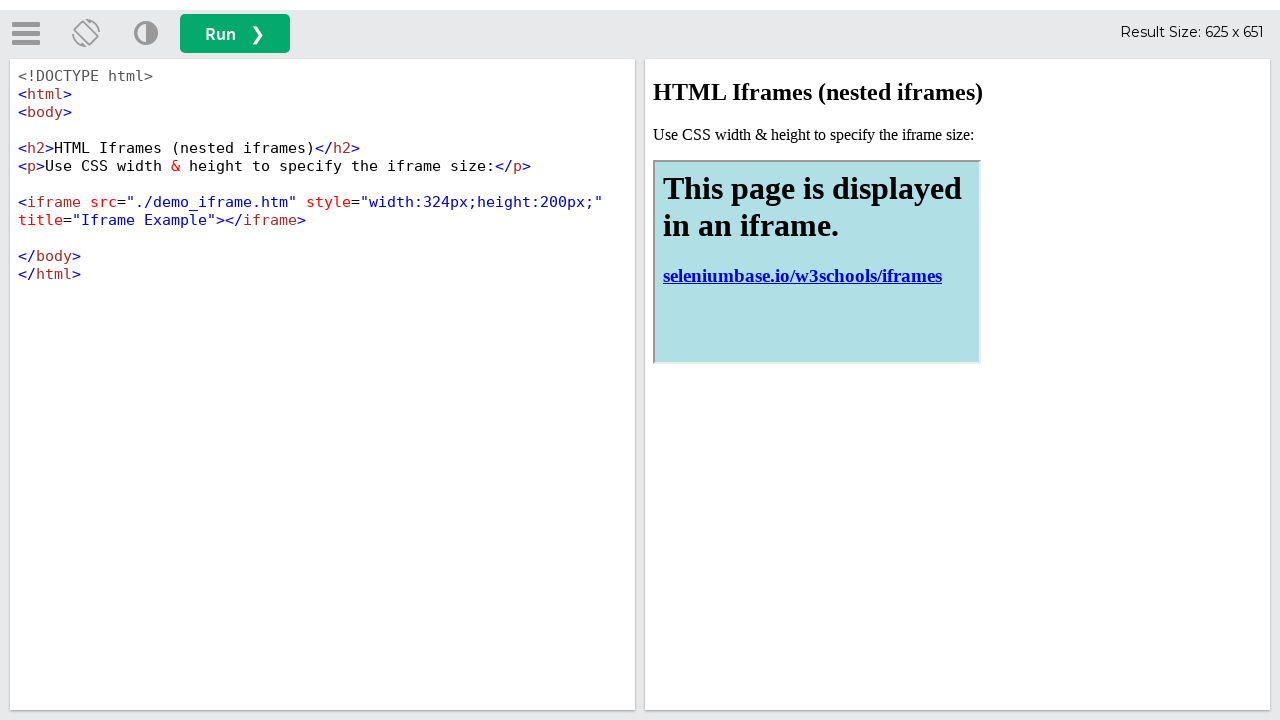

Clicked the run button to execute iframe example at (235, 34) on button#runbtn
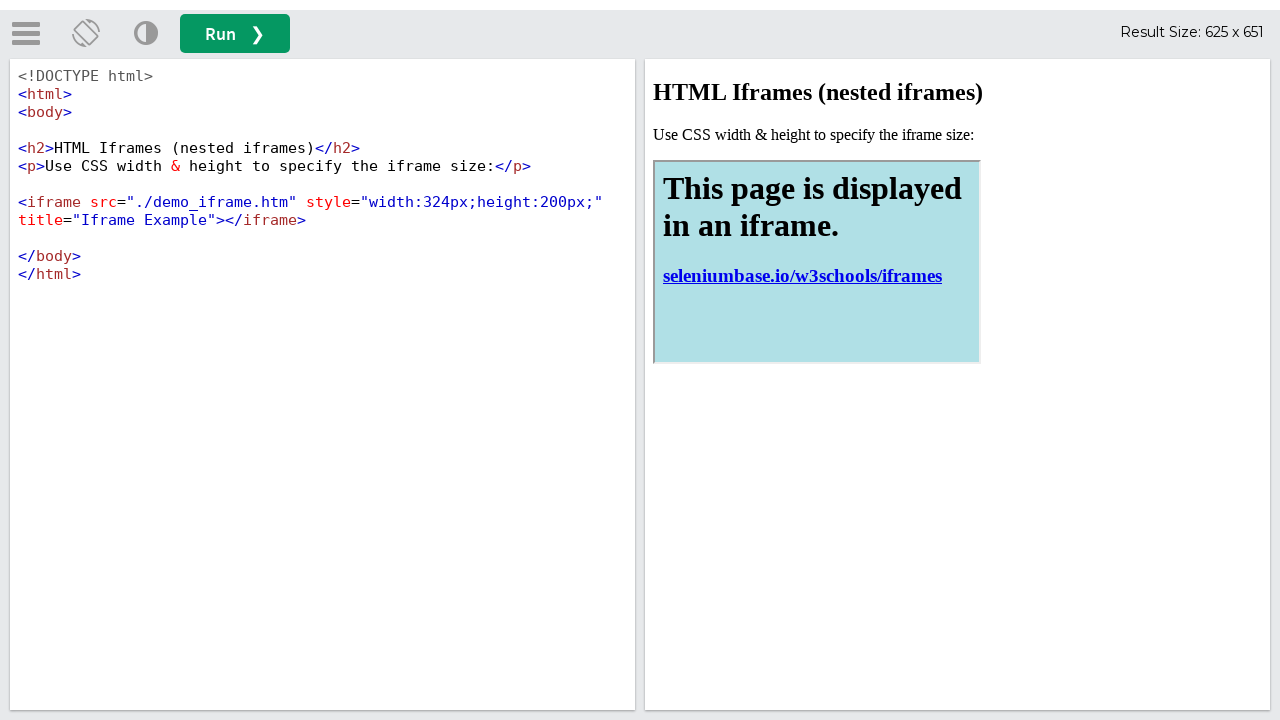

Located the result iframe (#iframeResult)
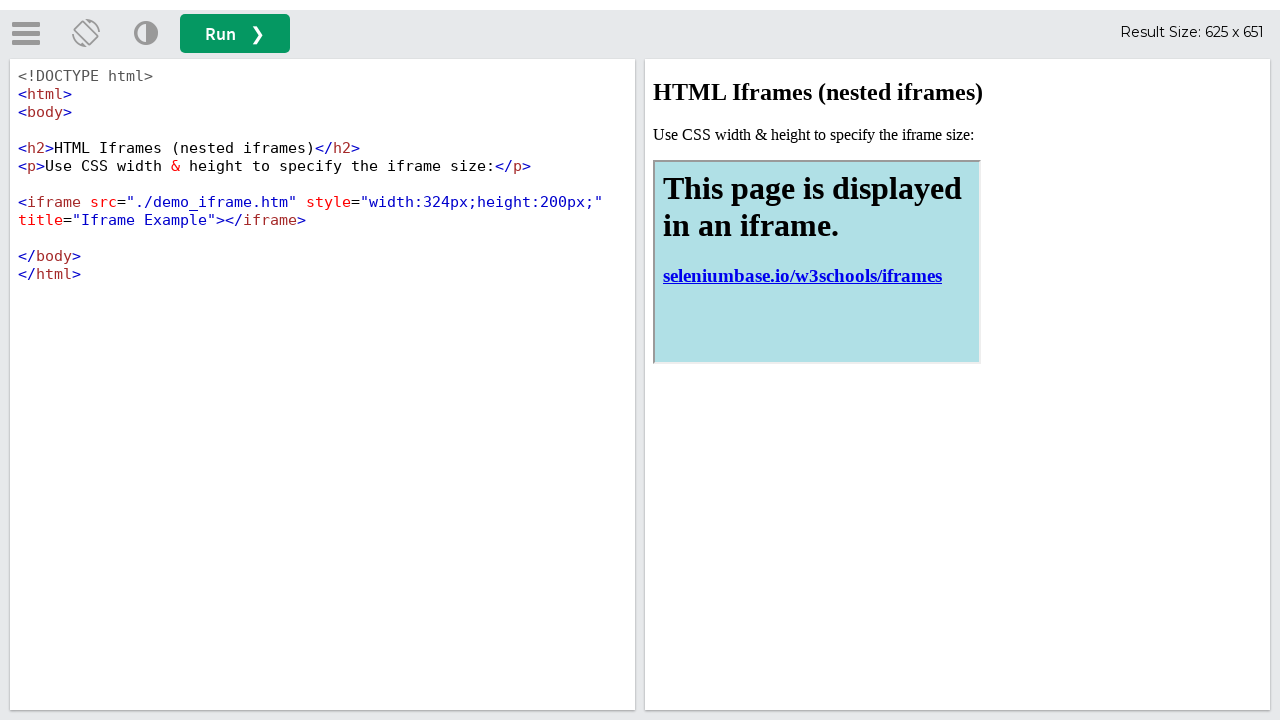

Waited for h2 element in result iframe to be ready
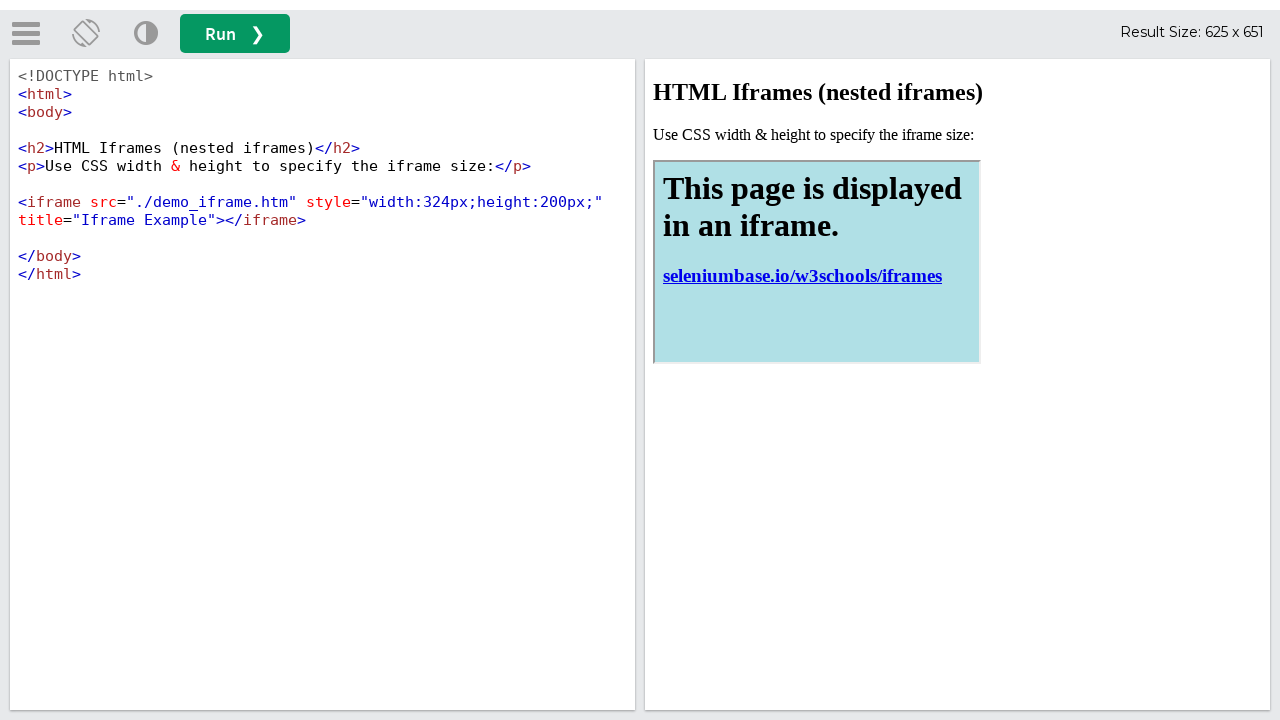

Asserted that h2 contains 'HTML Iframes' text
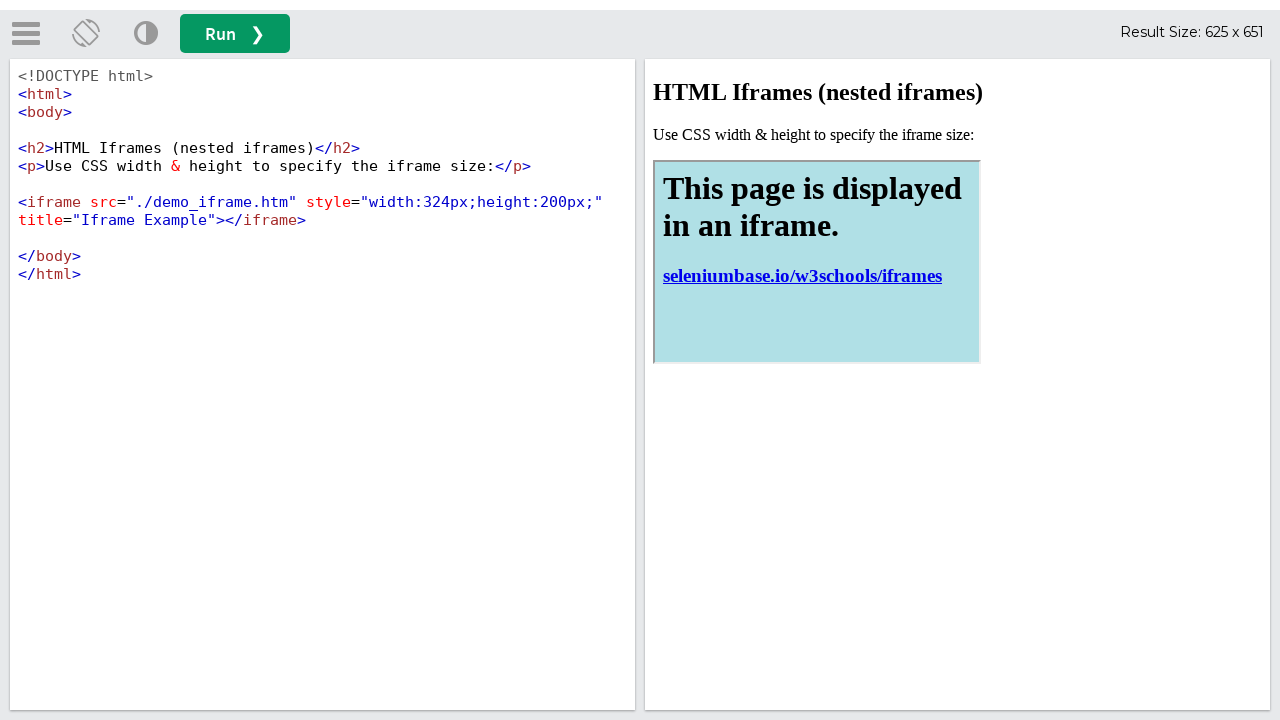

Located nested iframe with title containing 'Iframe'
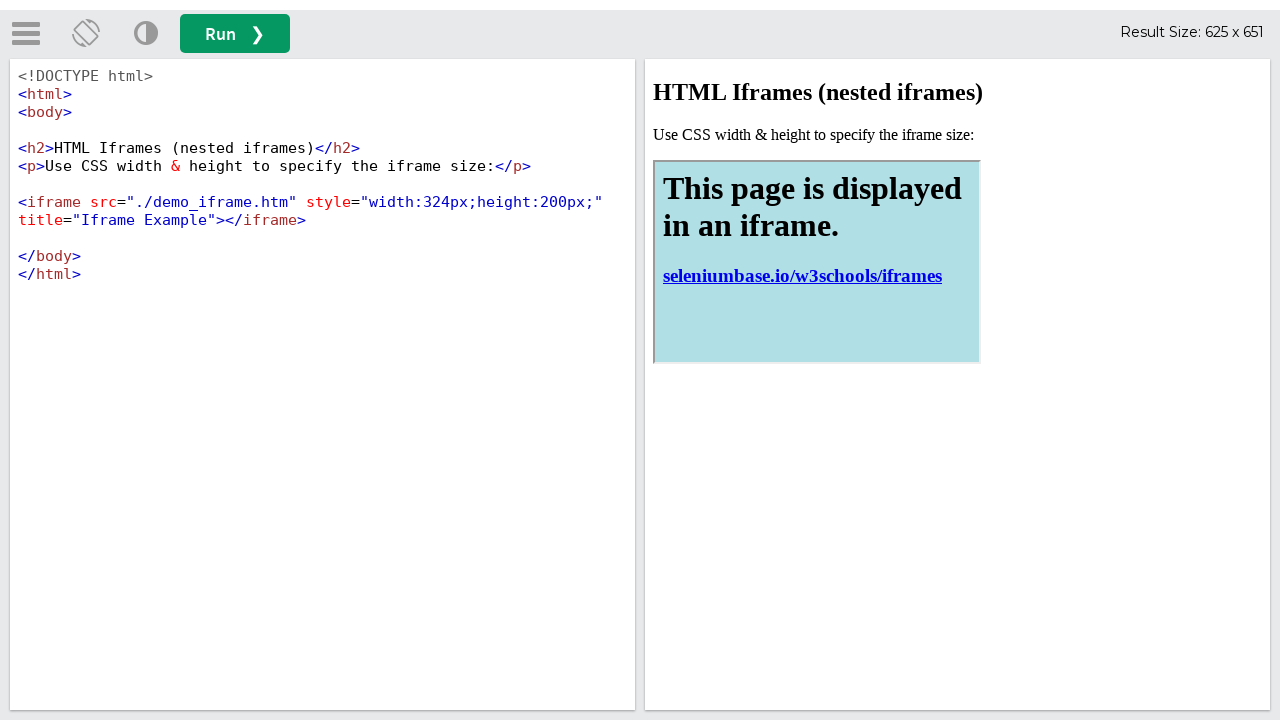

Asserted that nested iframe h1 contains 'This page is displayed in an iframe'
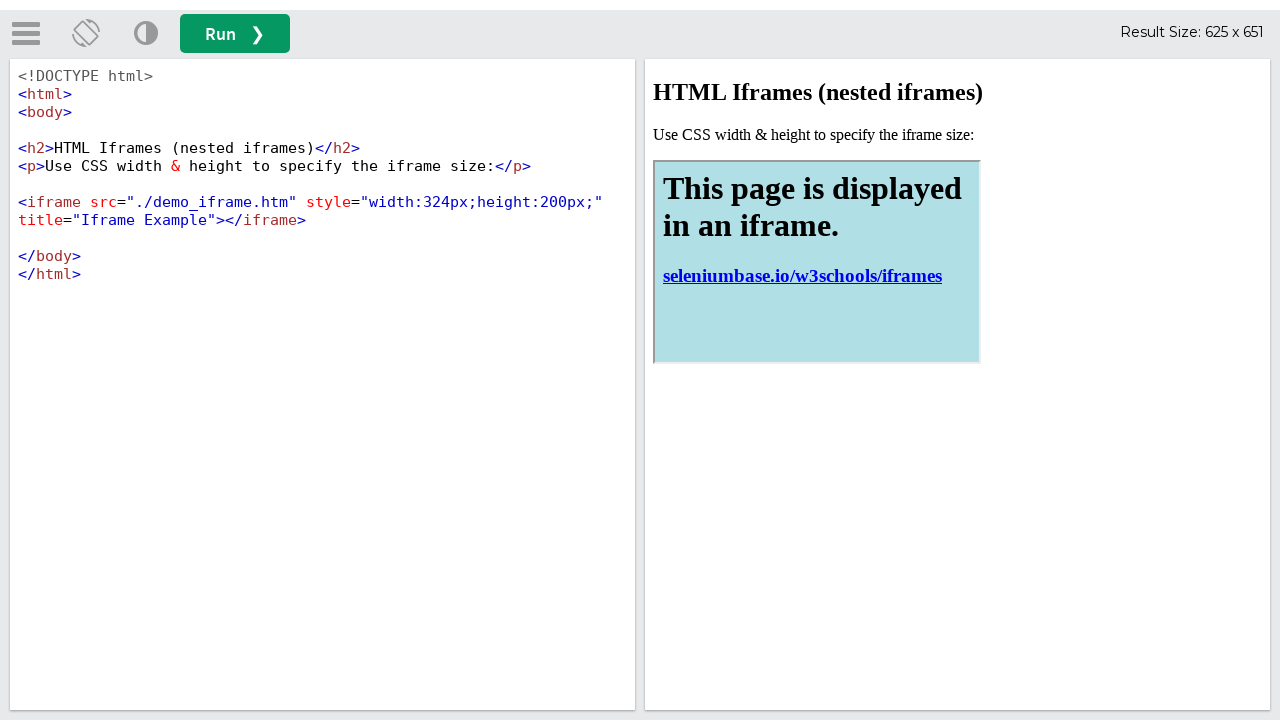

Asserted that first paragraph in result iframe contains 'Use CSS width & height to specify'
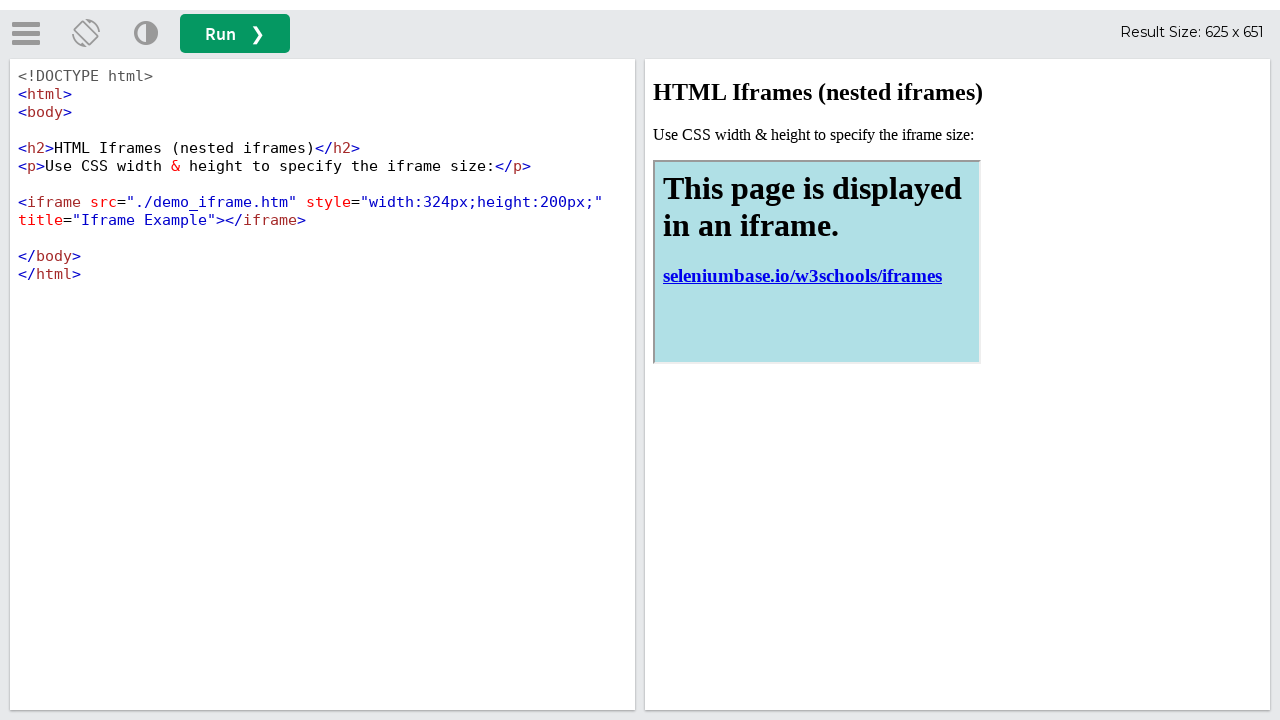

Asserted that link in nested iframe contains 'seleniumbase.io/w3schools/iframes'
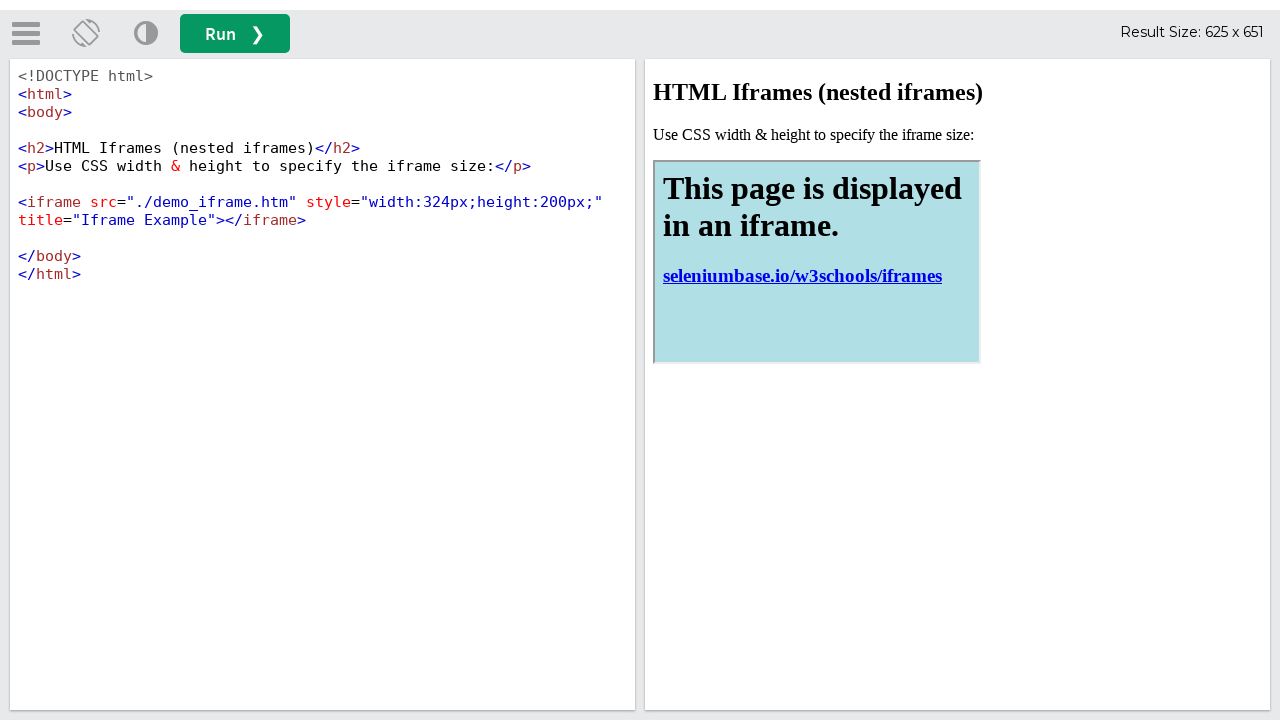

Clicked the run button again to reset iframe example at (235, 34) on button#runbtn
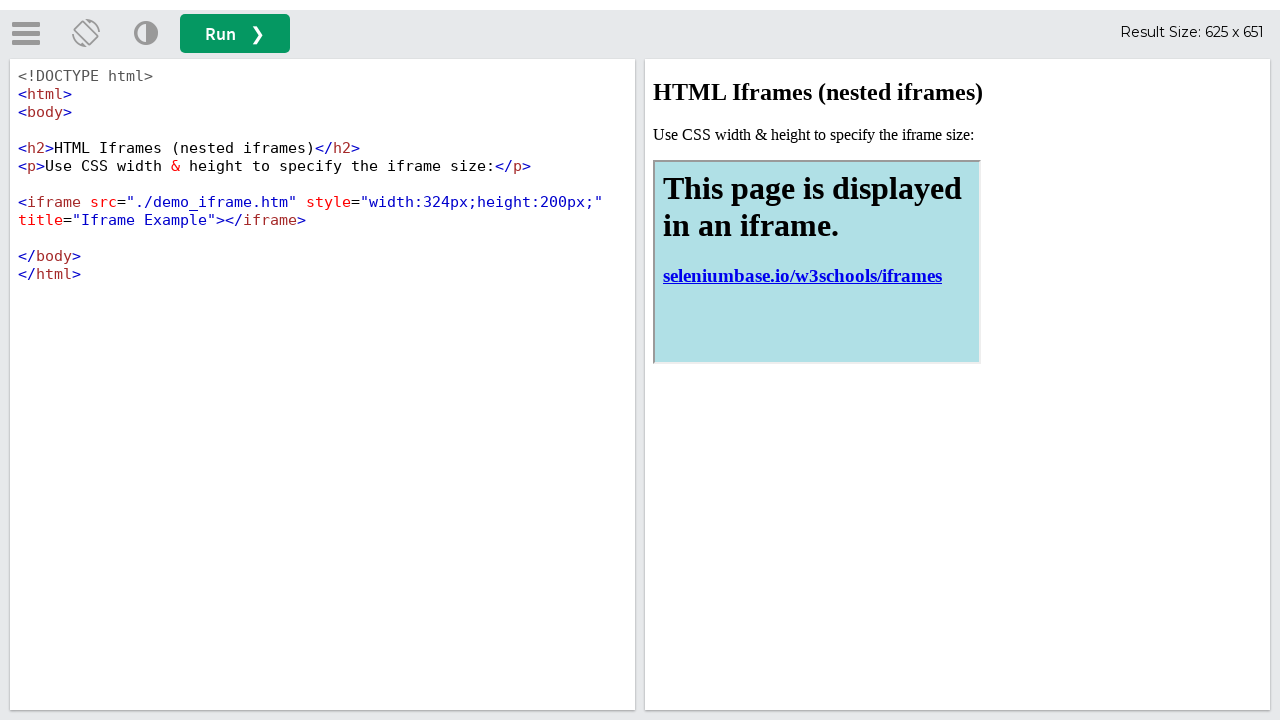

Re-located the result iframe after reset
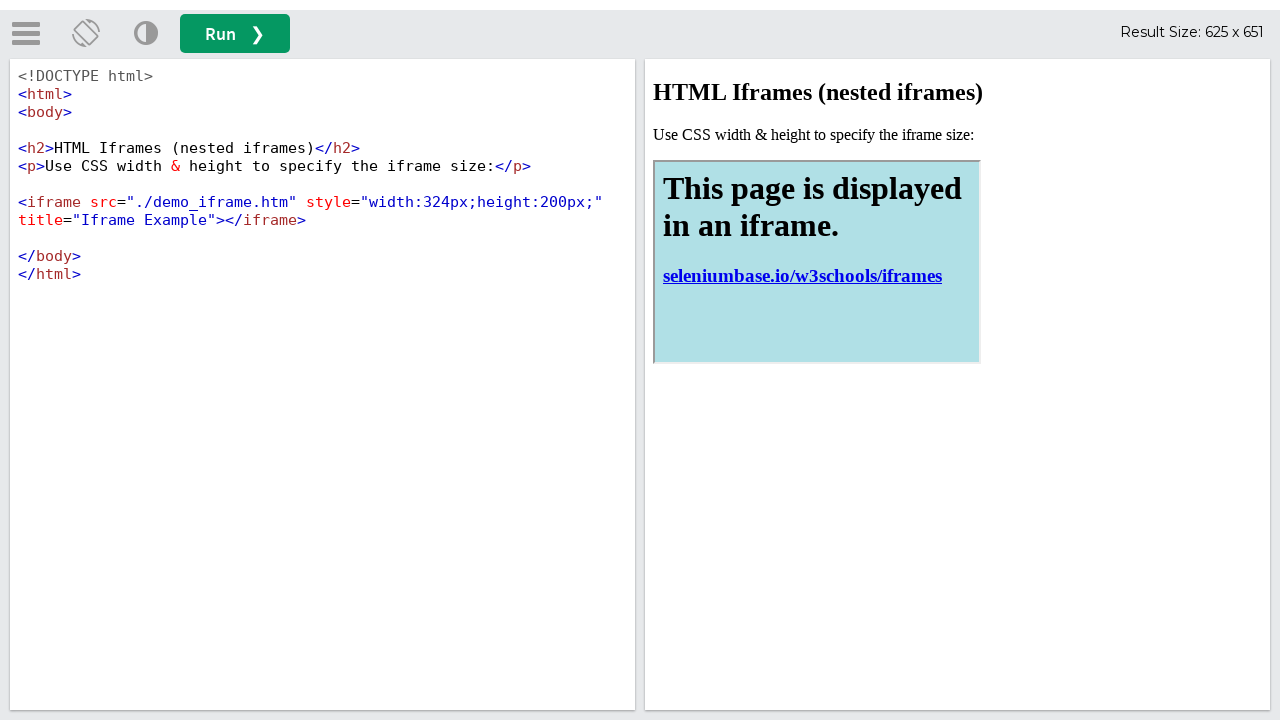

Waited for nested iframe with title 'Iframe Example' to be ready
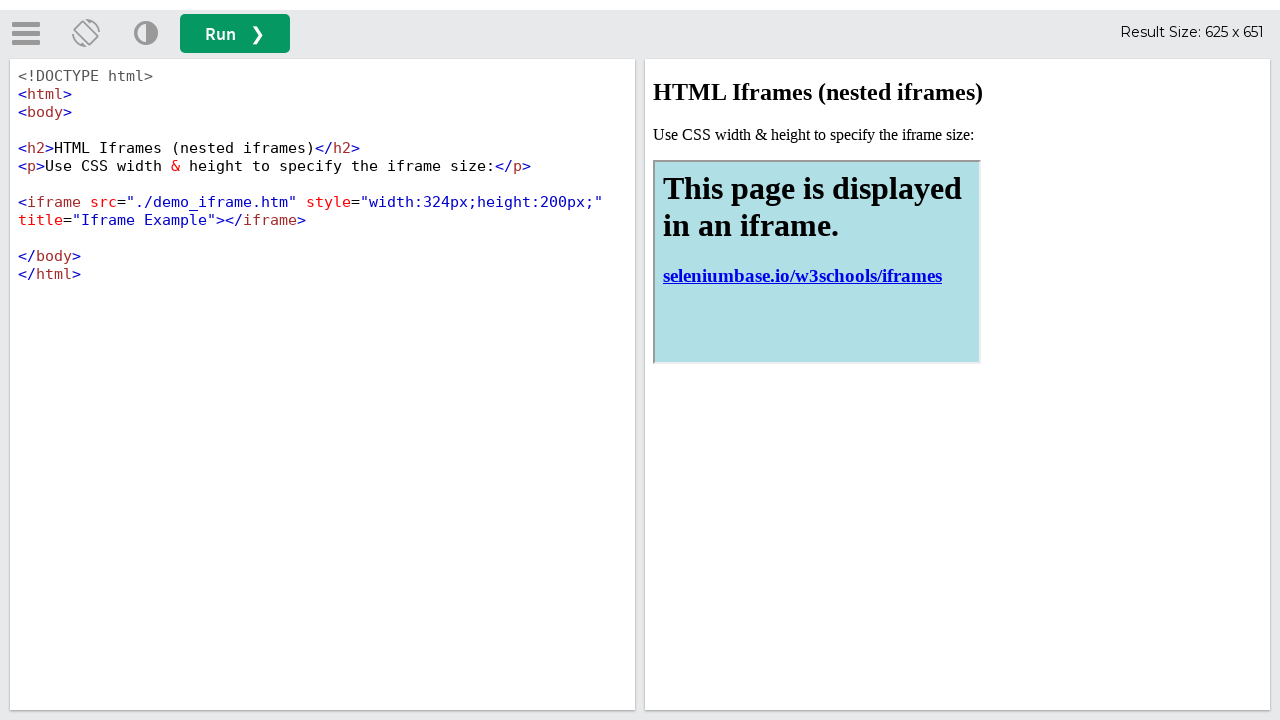

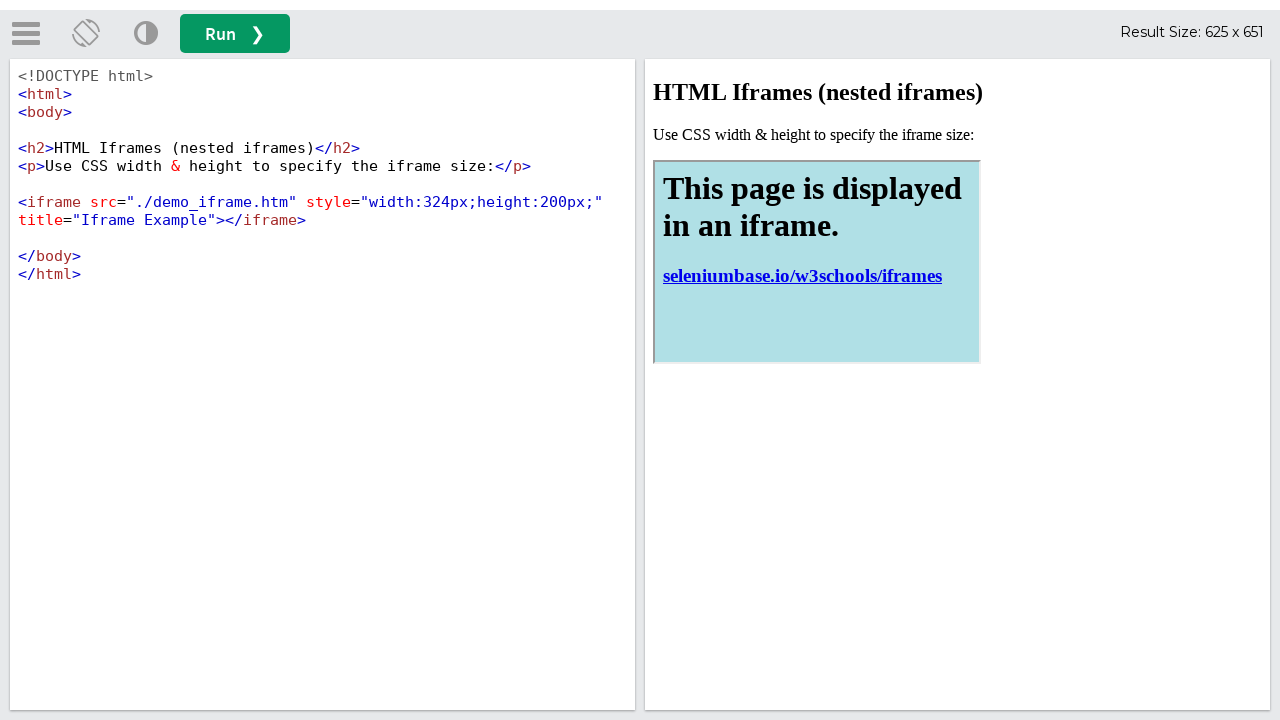